Navigates to a page, clicks a link with a calculated numeric text, then fills out a form with personal information and submits it

Starting URL: http://suninjuly.github.io/find_link_text

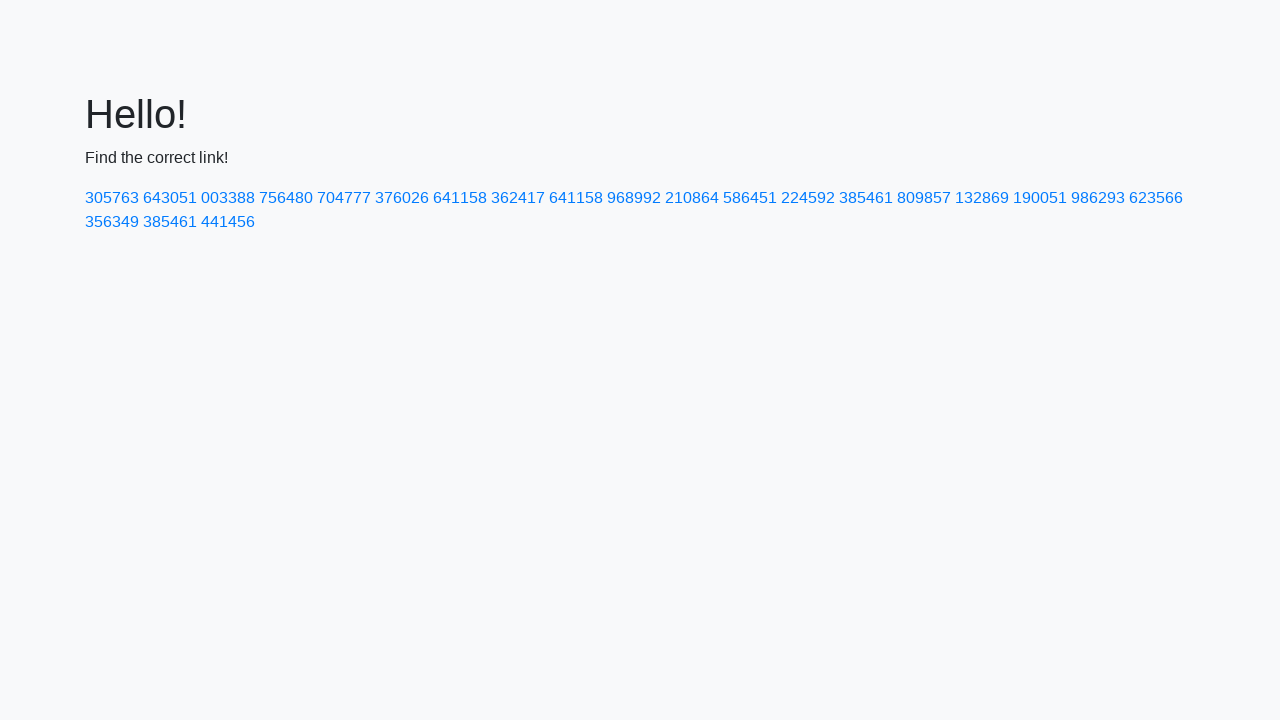

Clicked link with calculated numeric text value at (808, 198) on text=224592
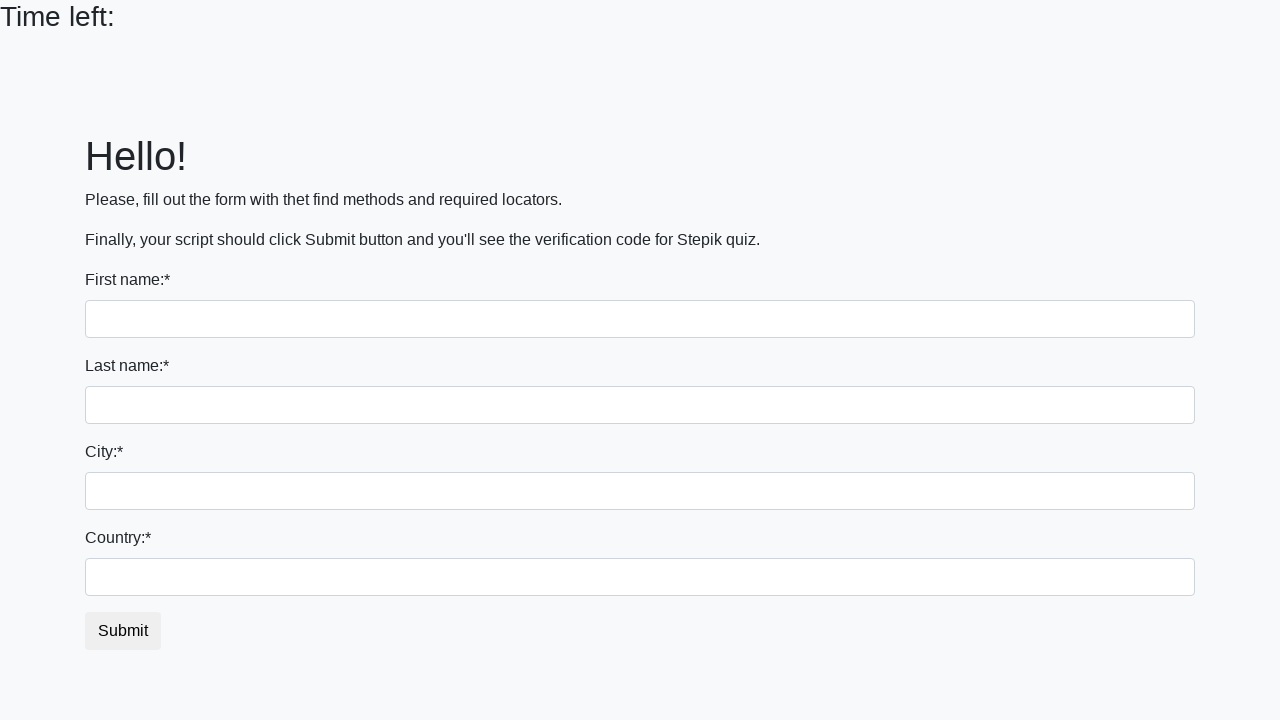

Filled first name field with 'Alexei' on input[type='text']:nth-of-type(1)
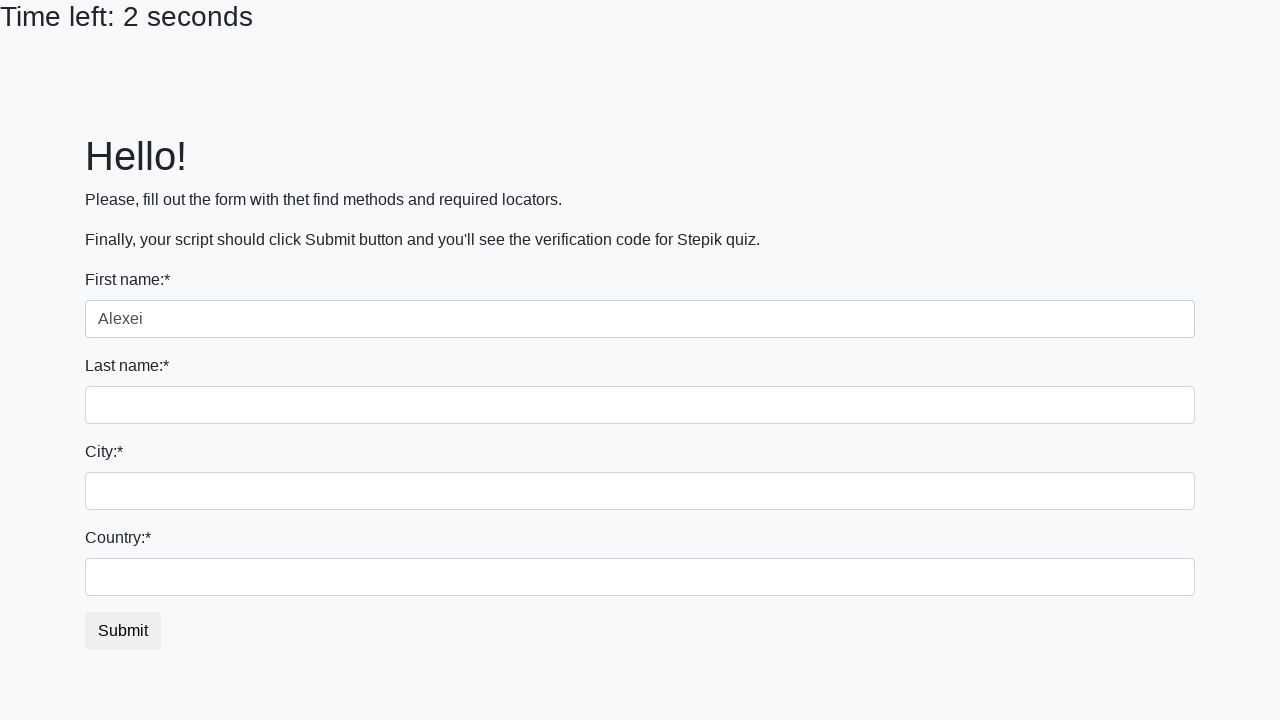

Filled last name field with 'Bulgakov' on input[name='last_name']
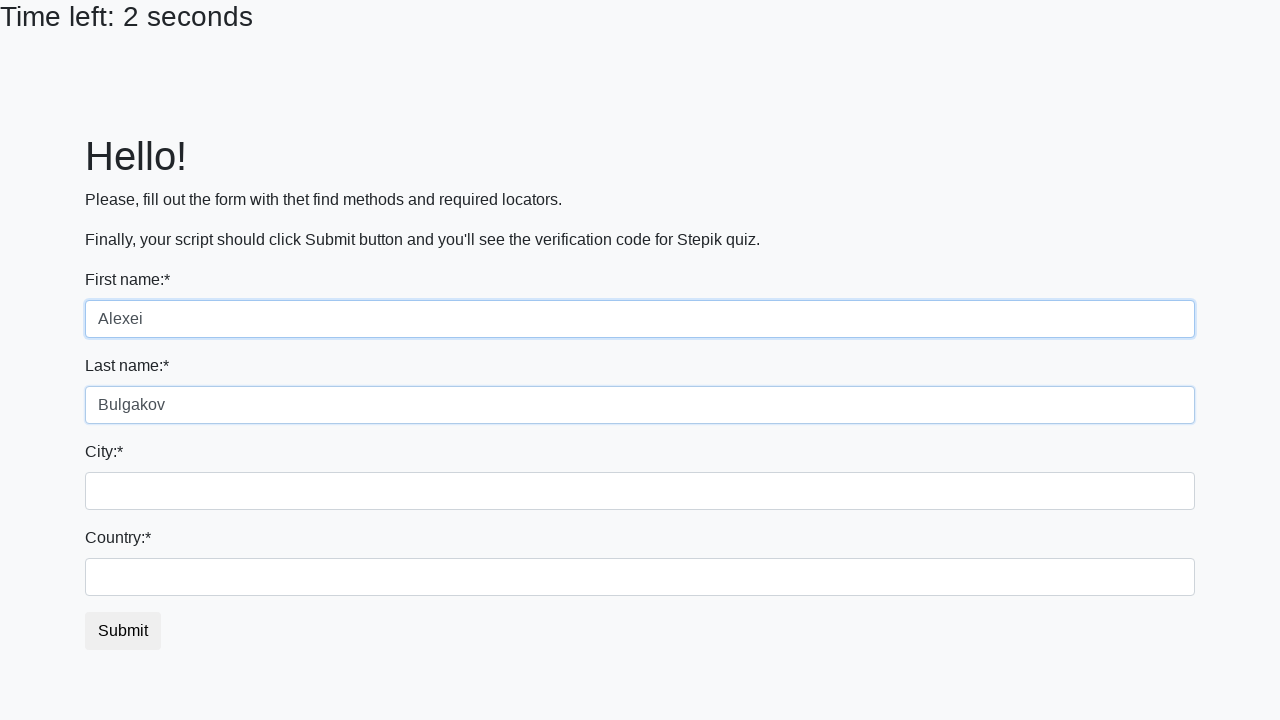

Filled city field with 'Bali' on .form-control.city
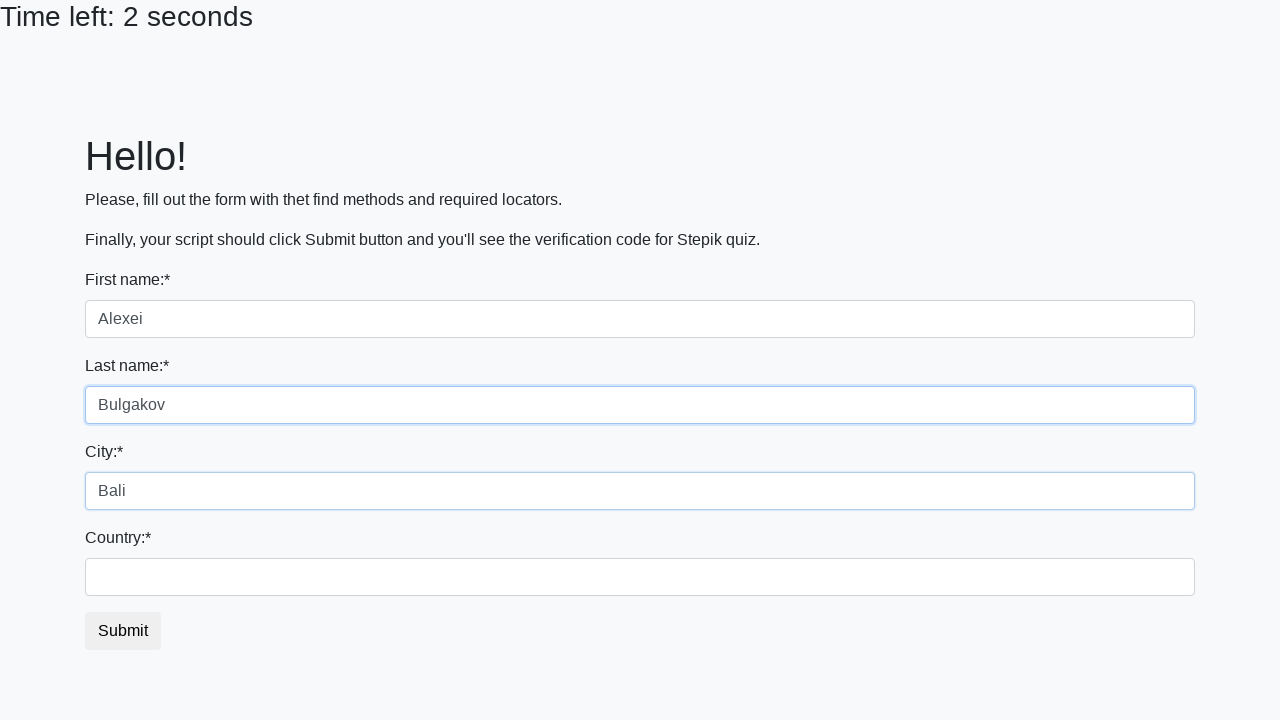

Filled country field with 'Indonesia' on #country
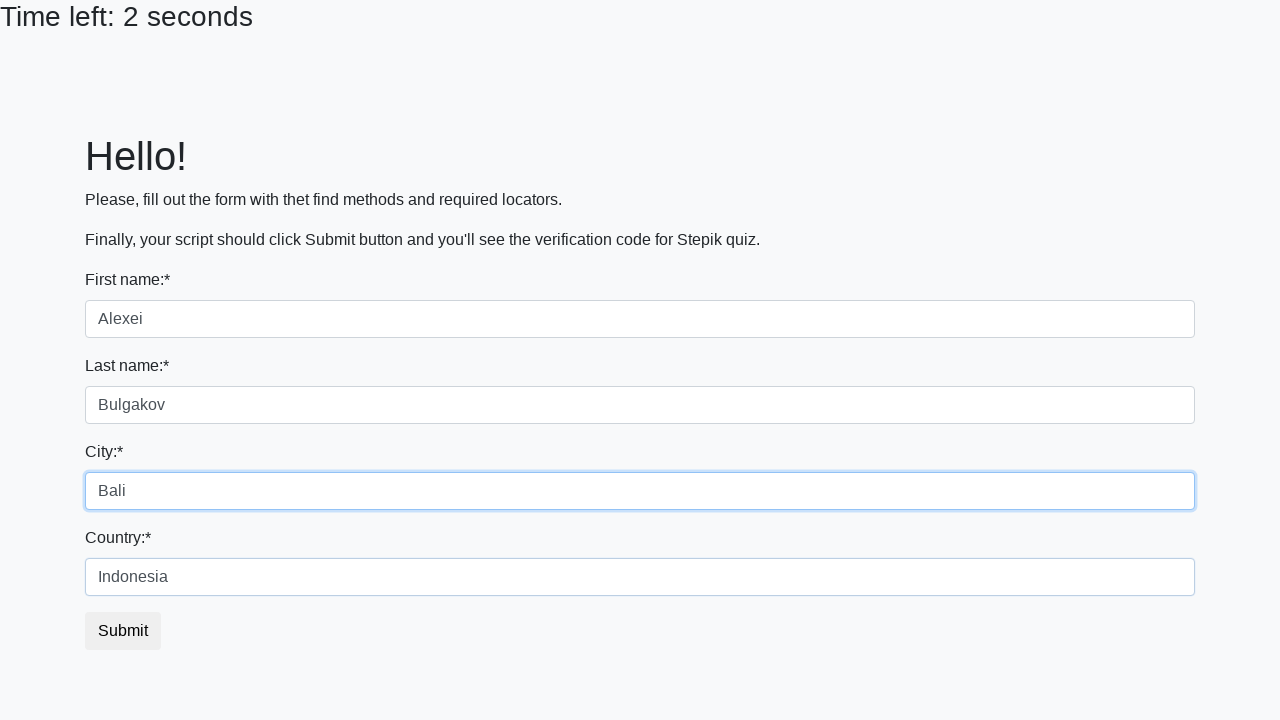

Submitted form by clicking submit button at (123, 631) on button.btn
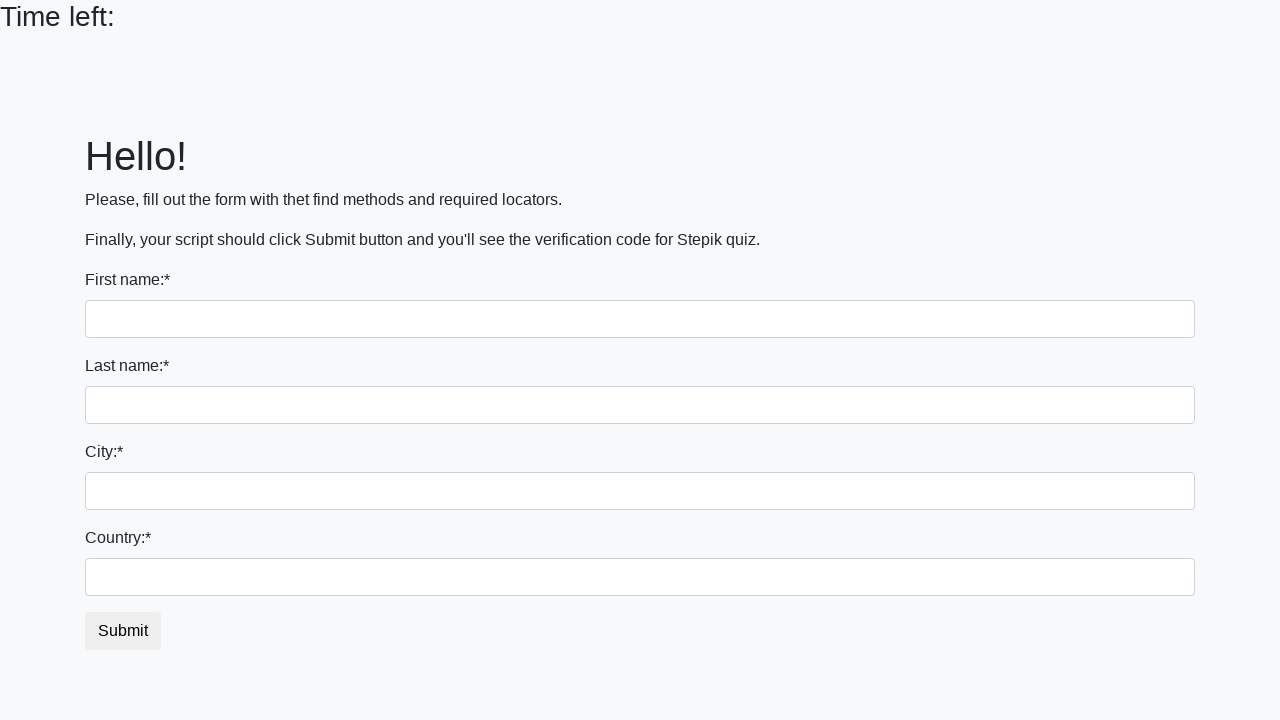

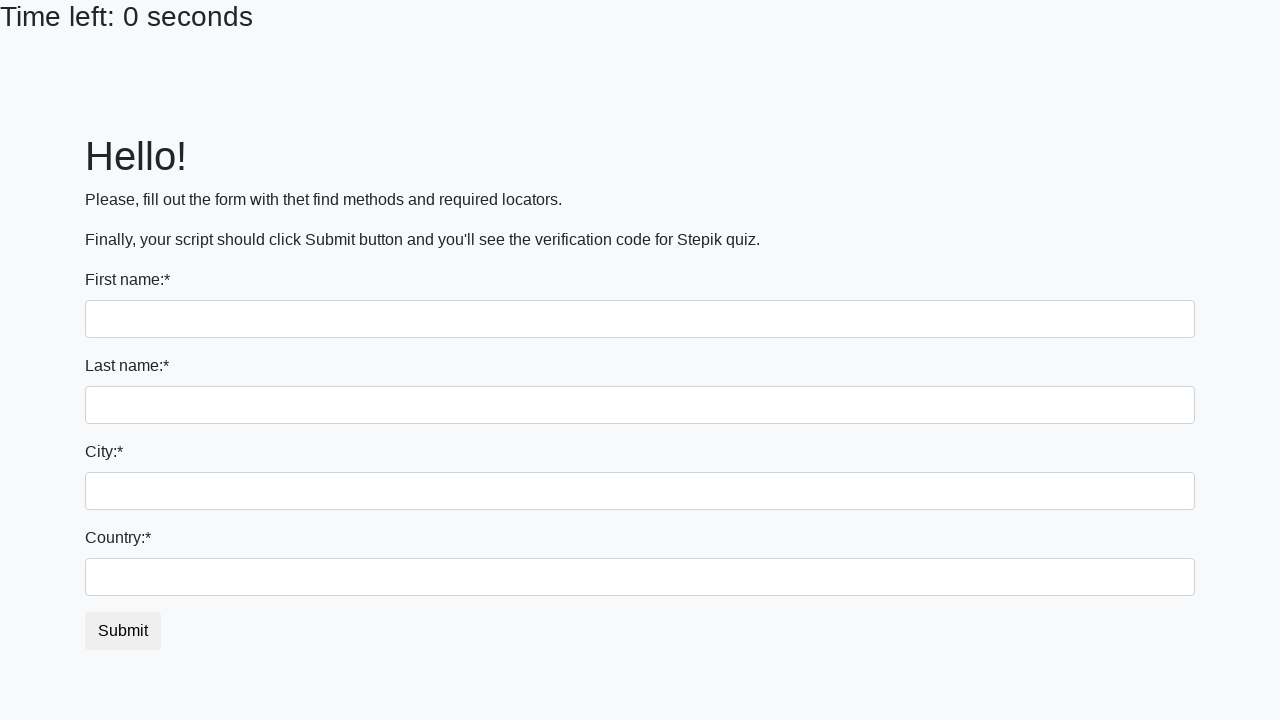